Tests browser navigation features (back, forward, refresh) and multi-window handling by opening a link in a new tab, interacting with form fields in the new tab, then switching back to the main window.

Starting URL: https://www.mycontactform.com

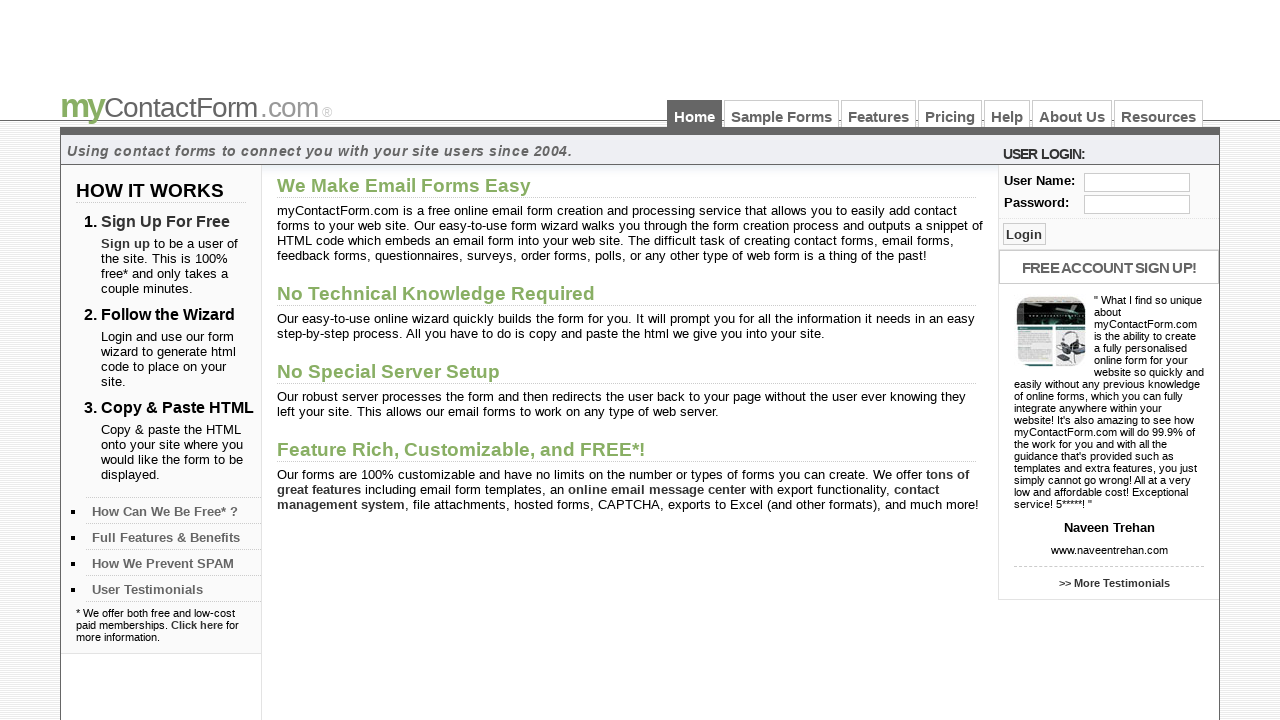

Navigated to samples page at https://www.mycontactform.com/samples.php
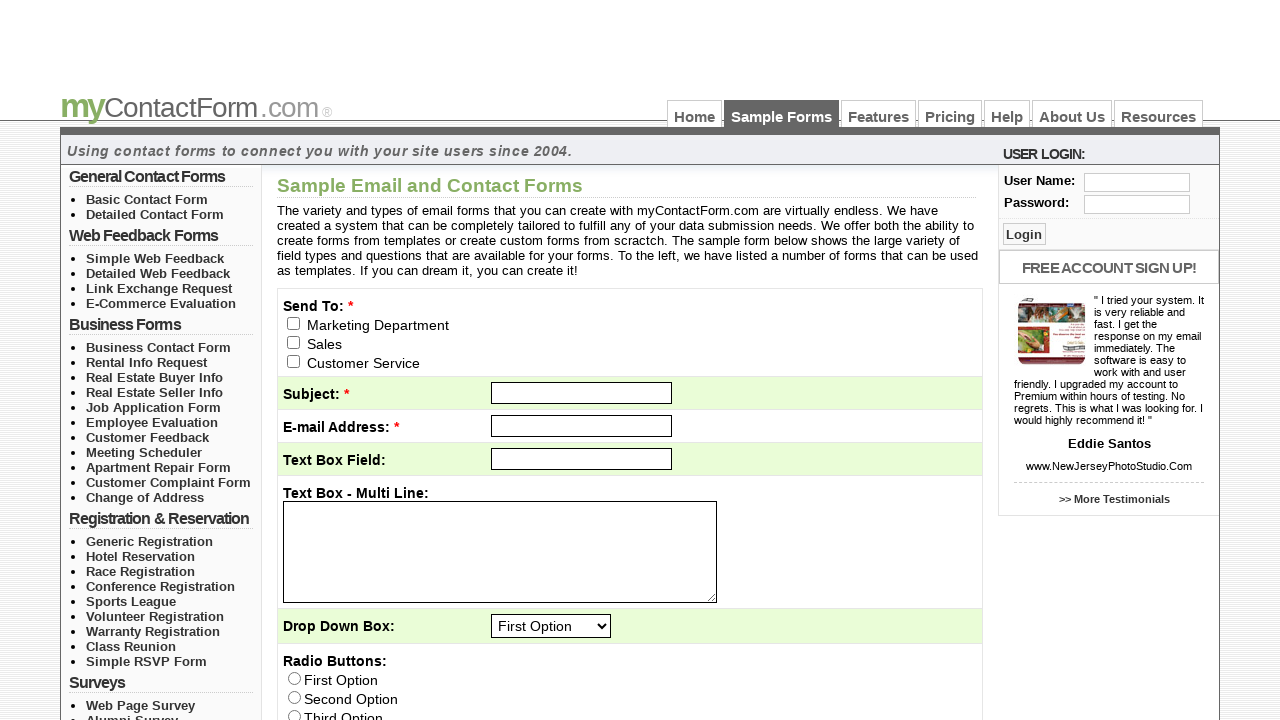

Navigated back to main page using browser back button
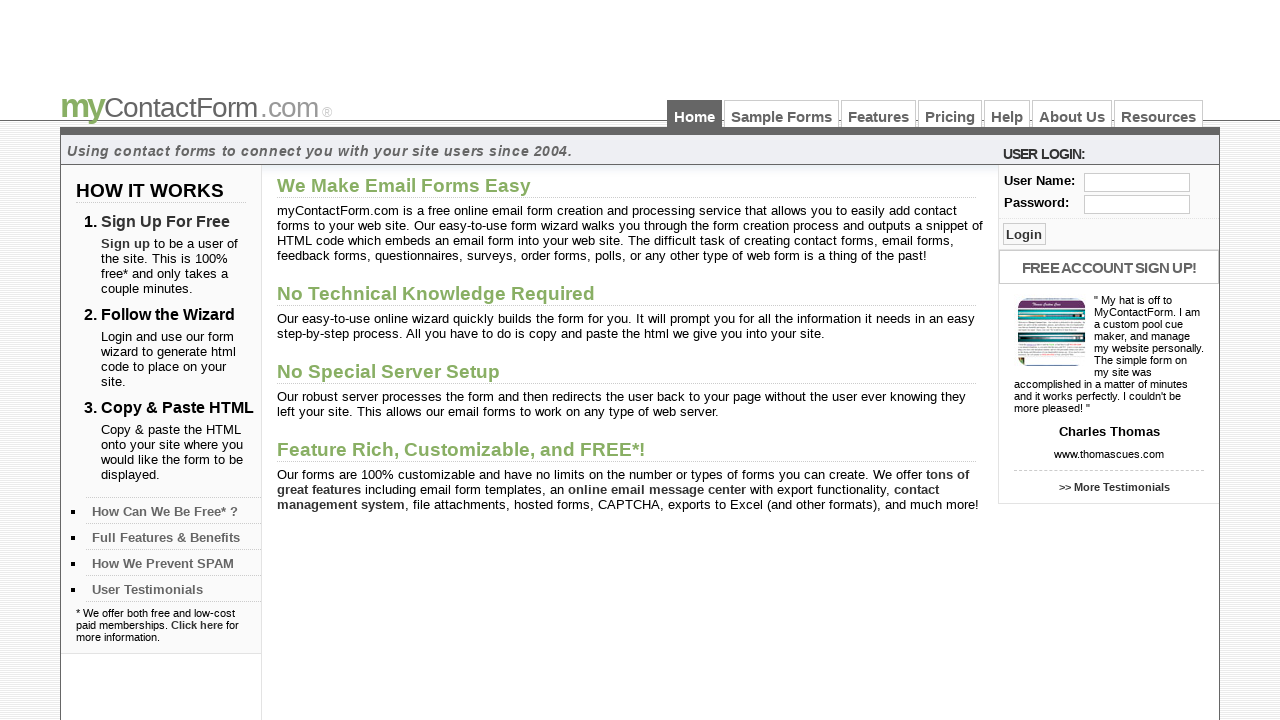

Refreshed the current page
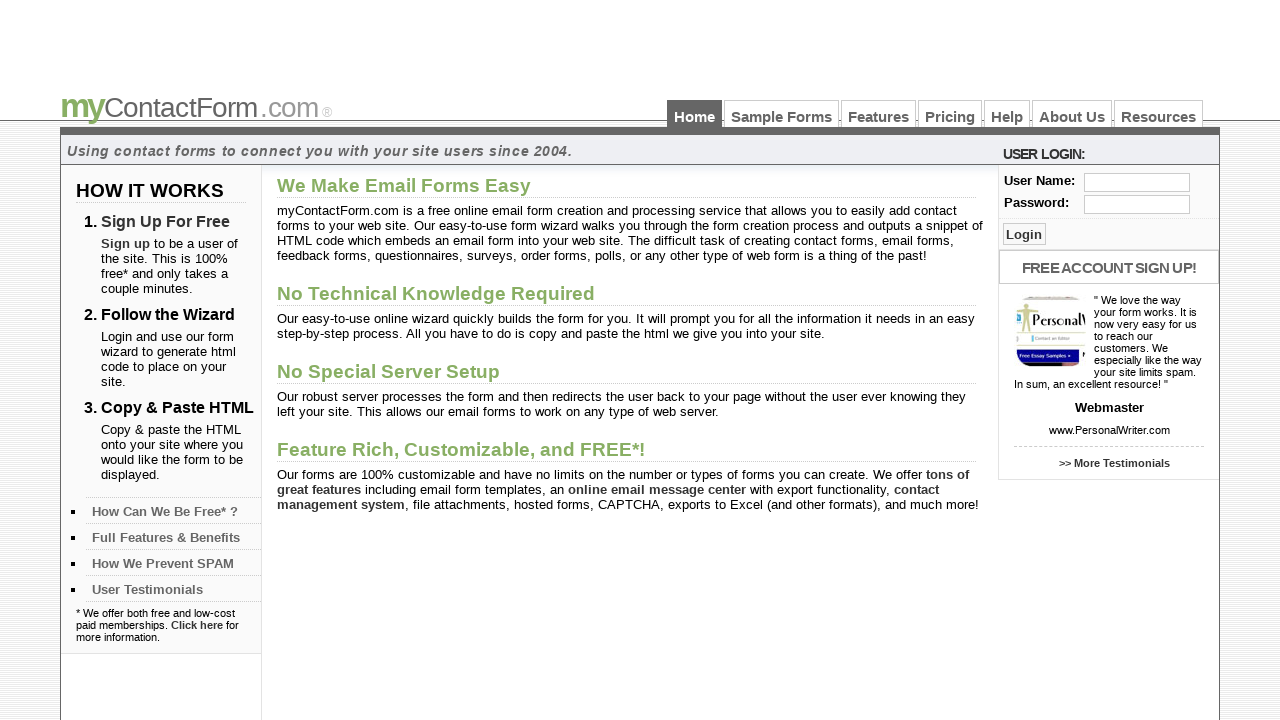

Navigated forward to samples page using browser forward button
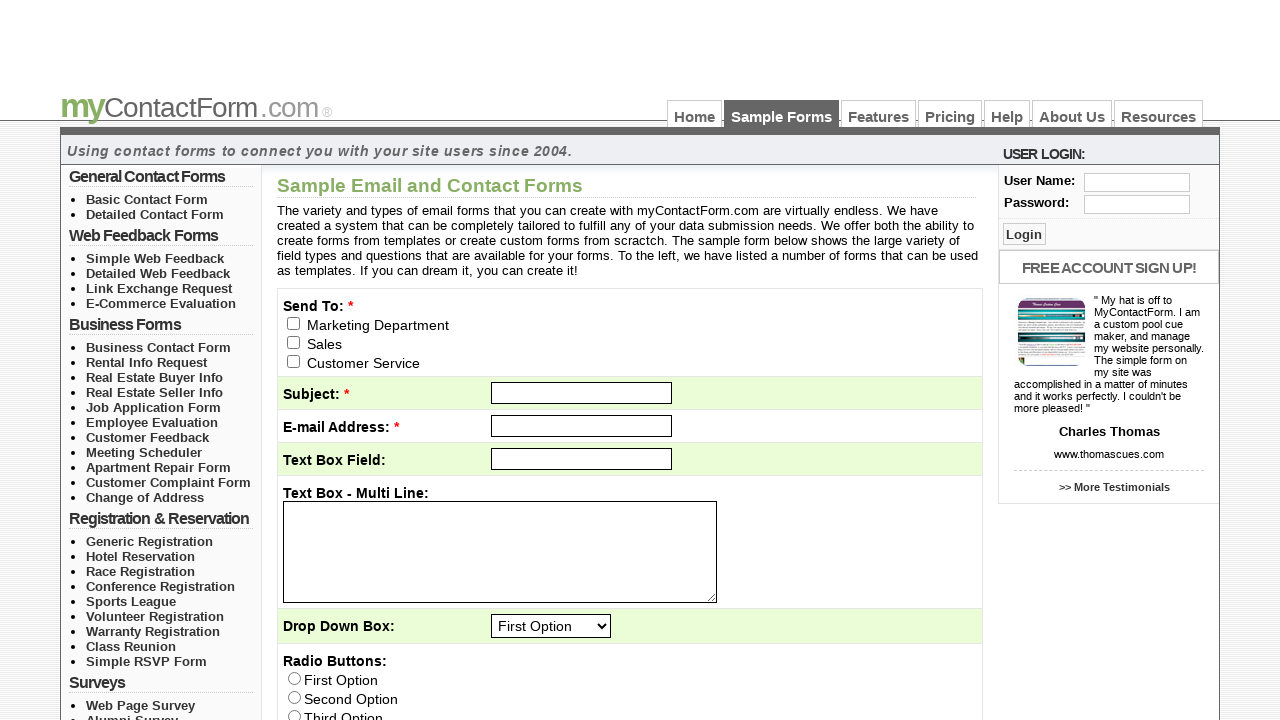

Waited for page to reach domcontentloaded state
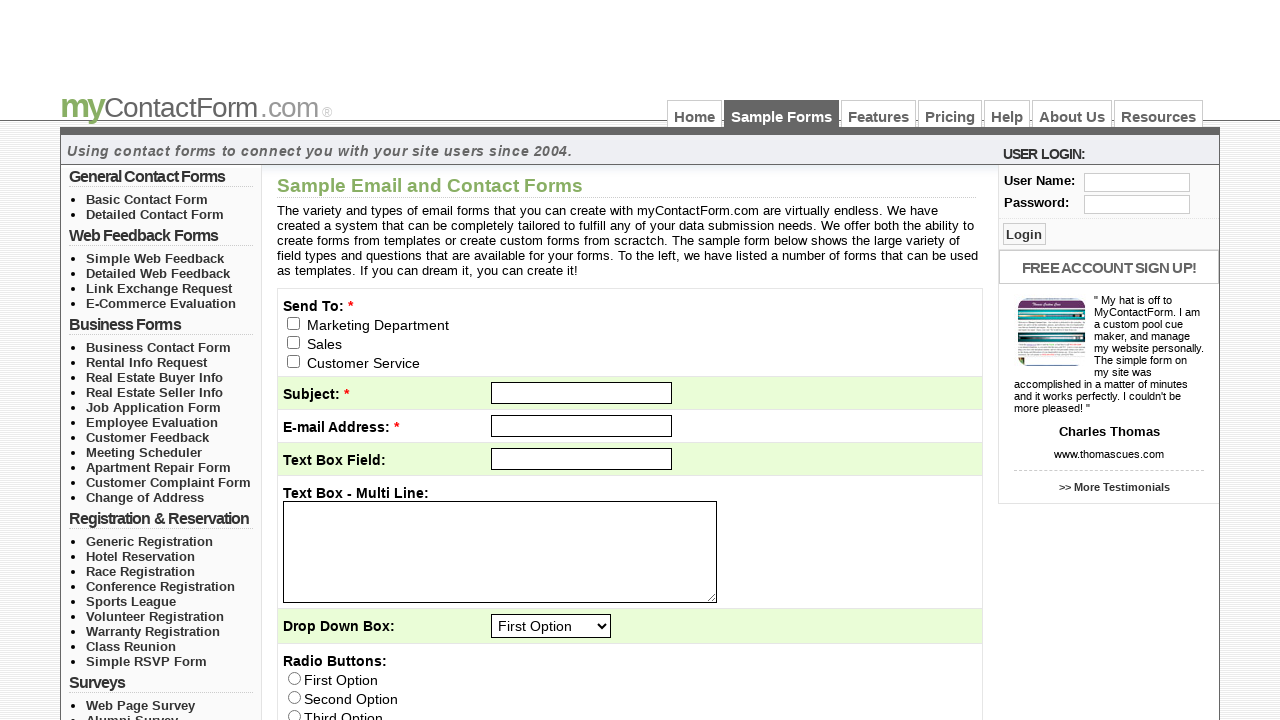

Opened 'About Us' link in a new tab using Ctrl+Click at (1072, 114) on a:text('About Us')
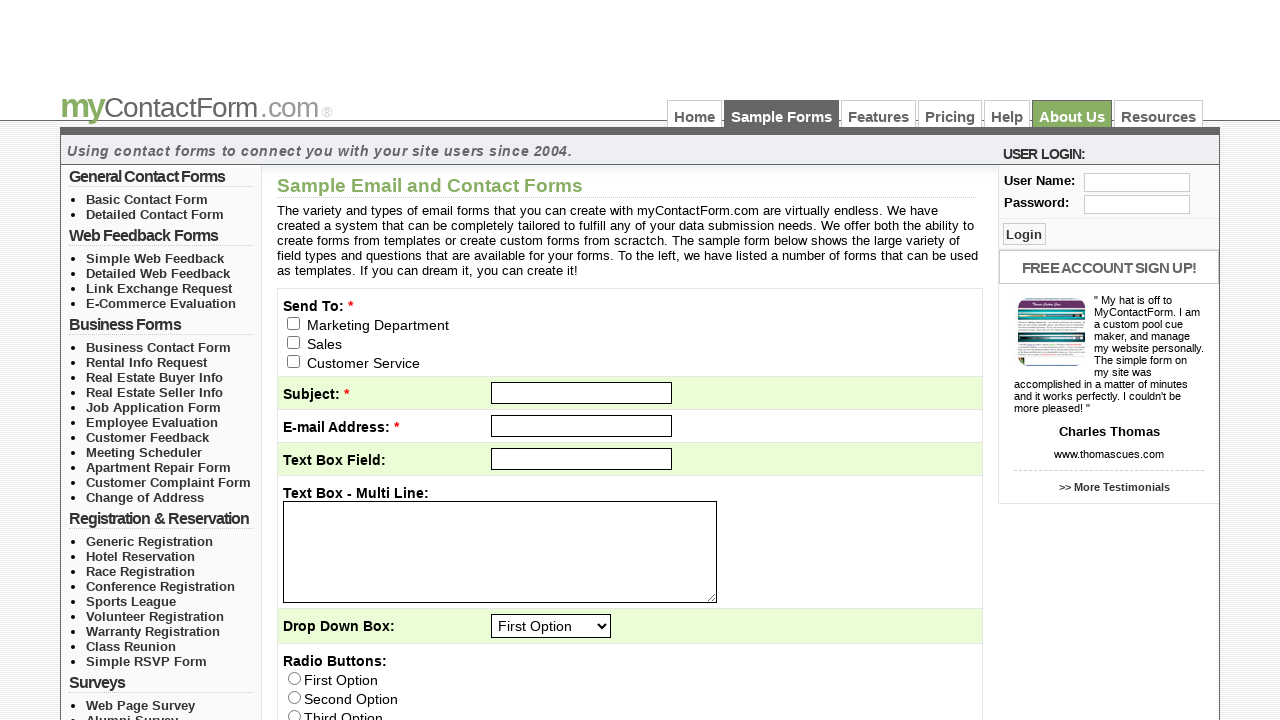

Captured reference to the newly opened tab
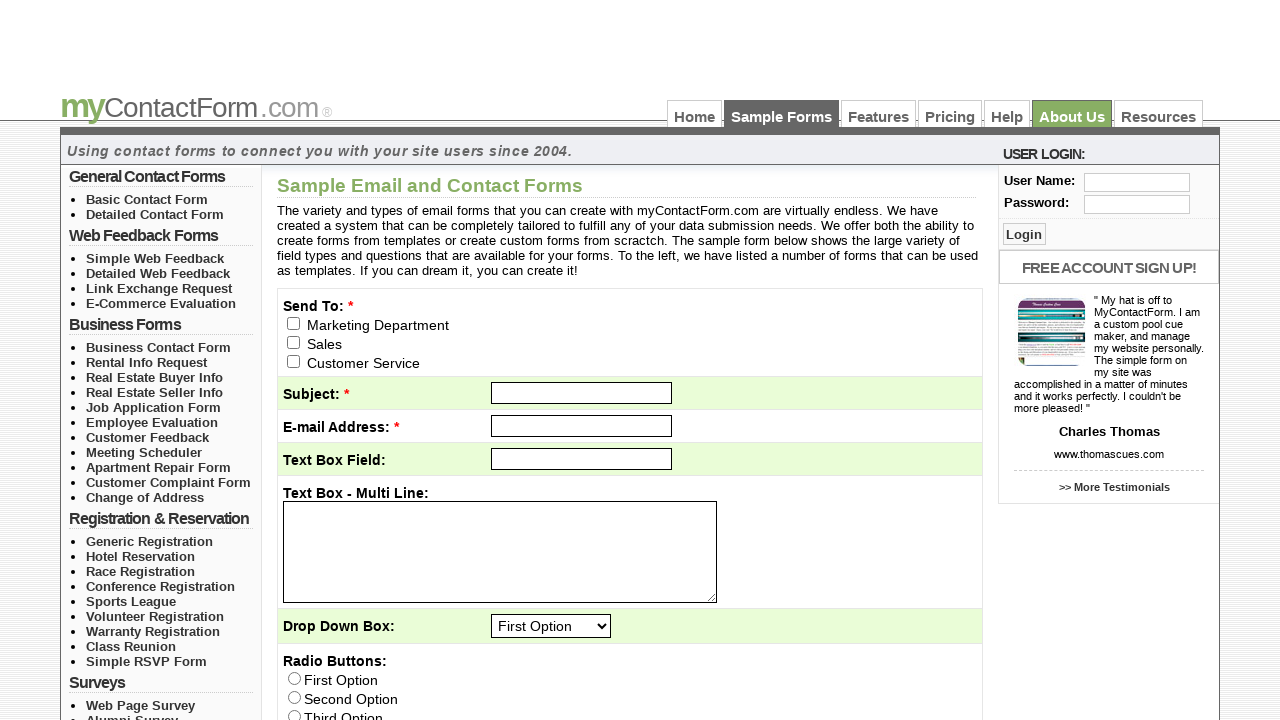

Waited for new tab page to reach domcontentloaded state
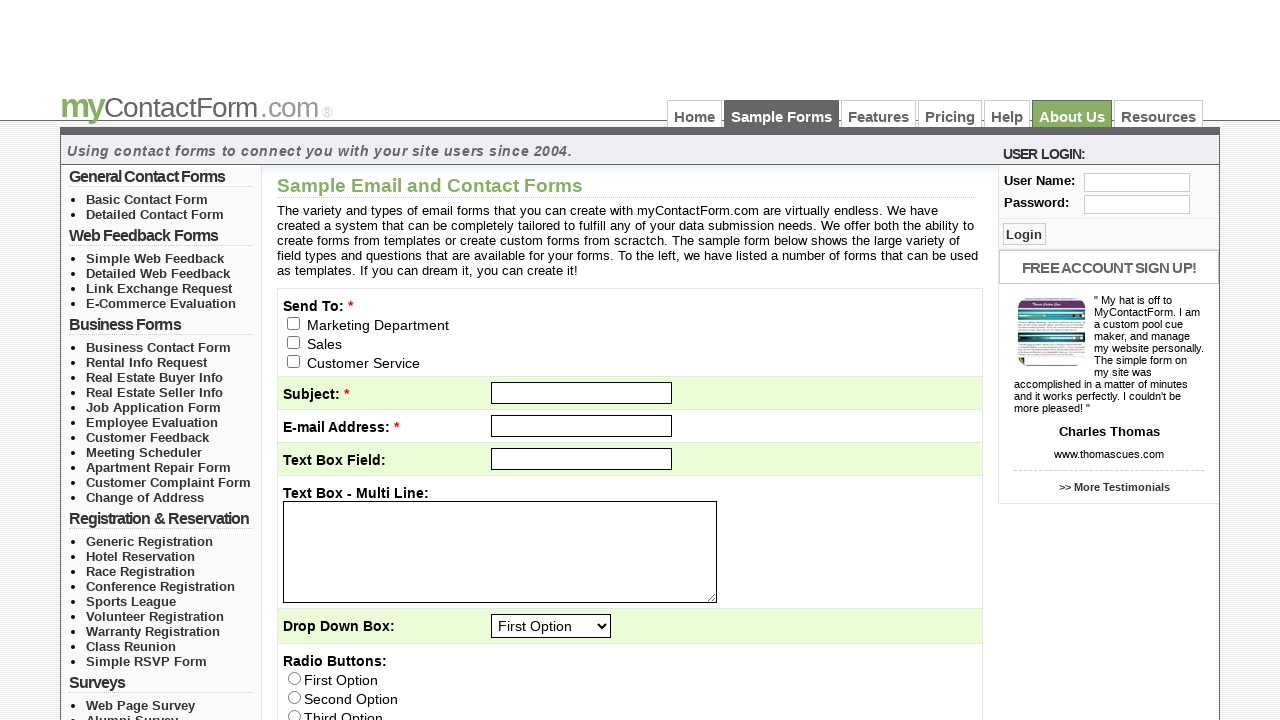

Filled email field in new tab with 'qatestuser@gmail.com' on input[name='email']
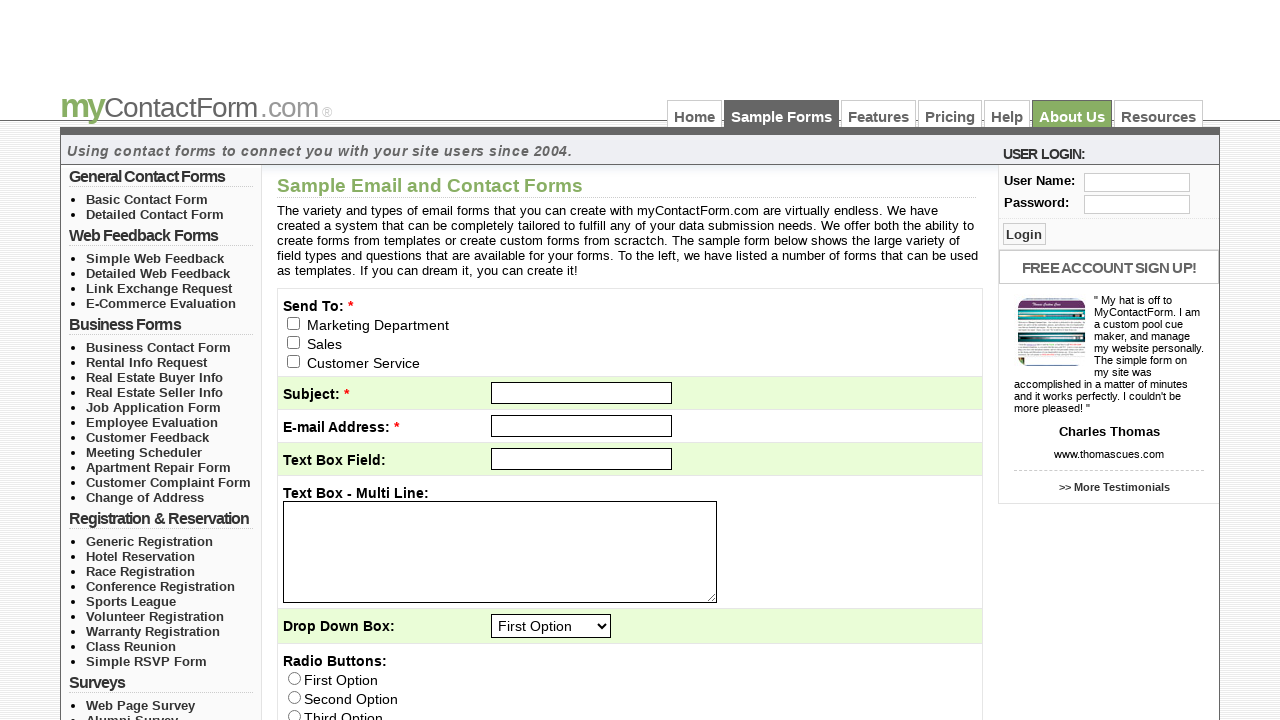

Closed the new tab
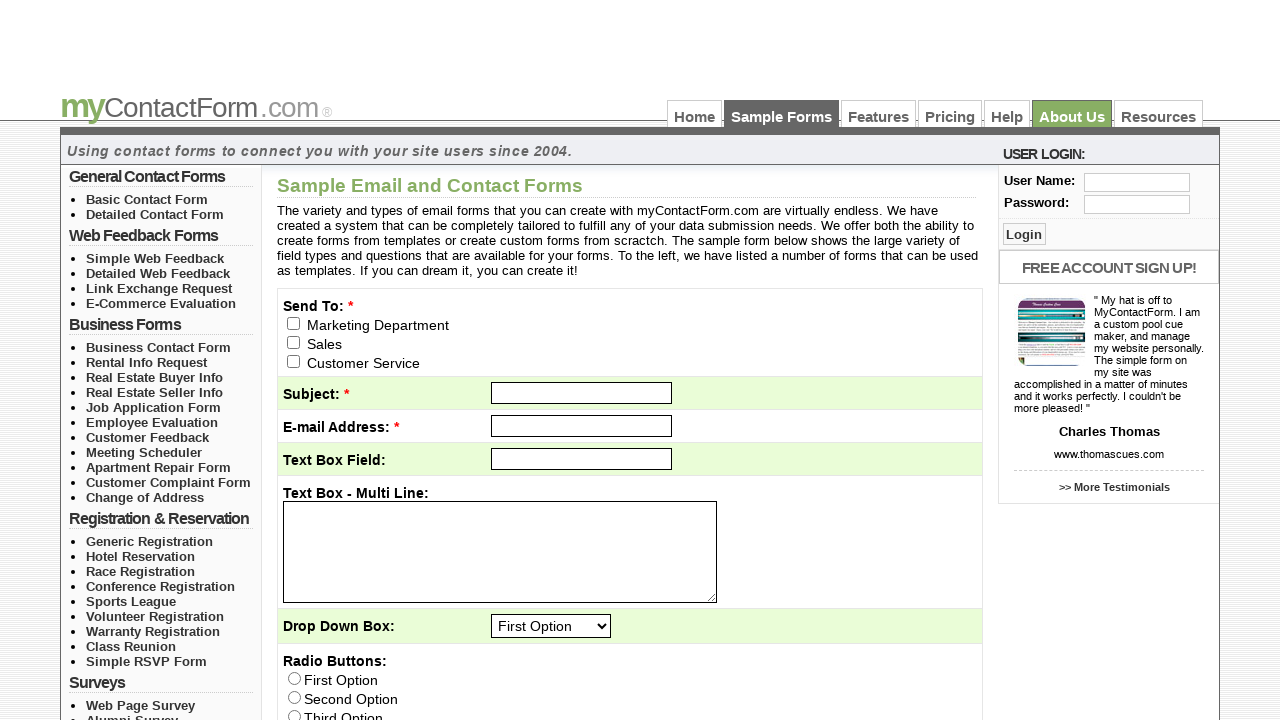

Filled user field in main window with 'testuser' on input[name='user']
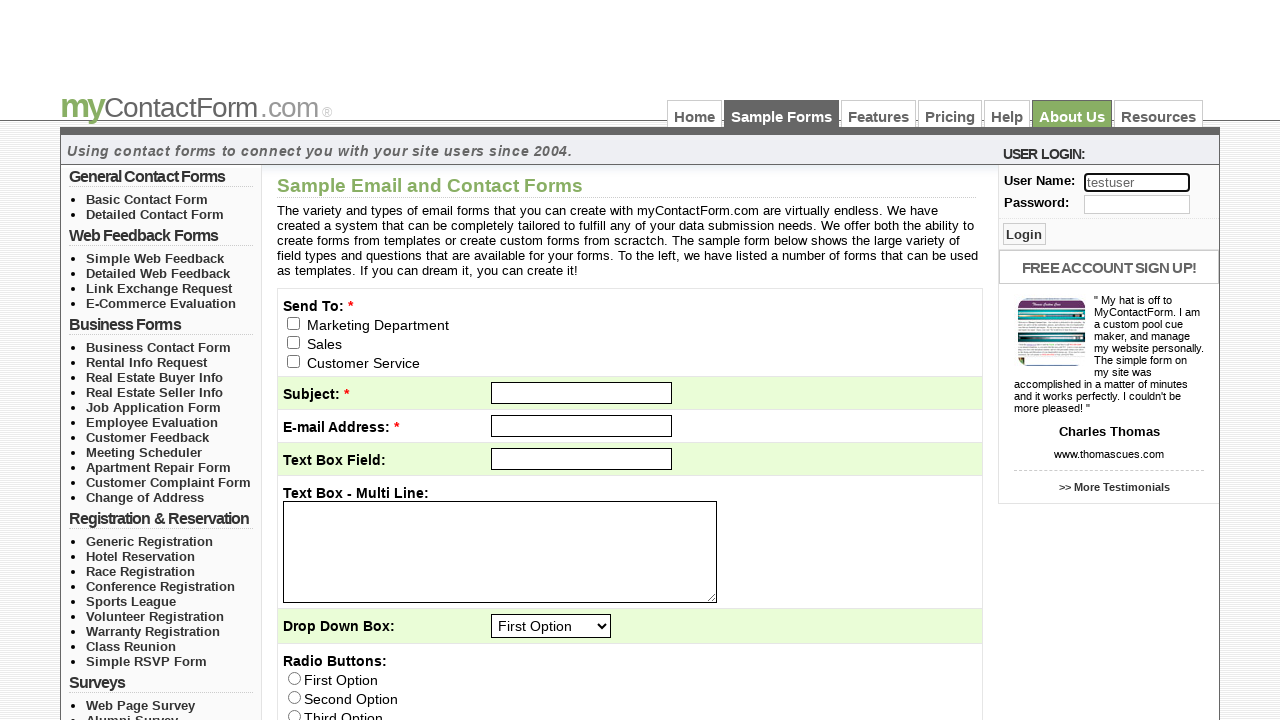

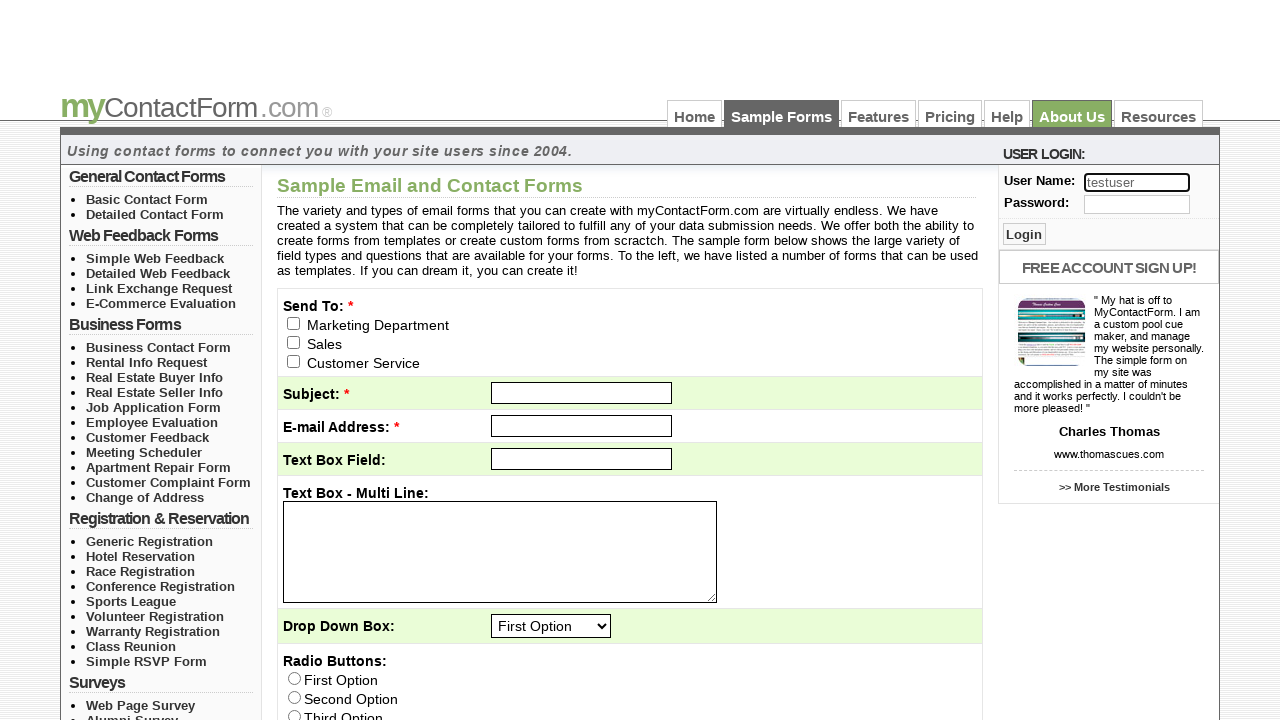